Tests pagination functionality in the top deals section by clicking the Next button and verifying the page changes.

Starting URL: https://rahulshettyacademy.com/seleniumPractise/#/offers

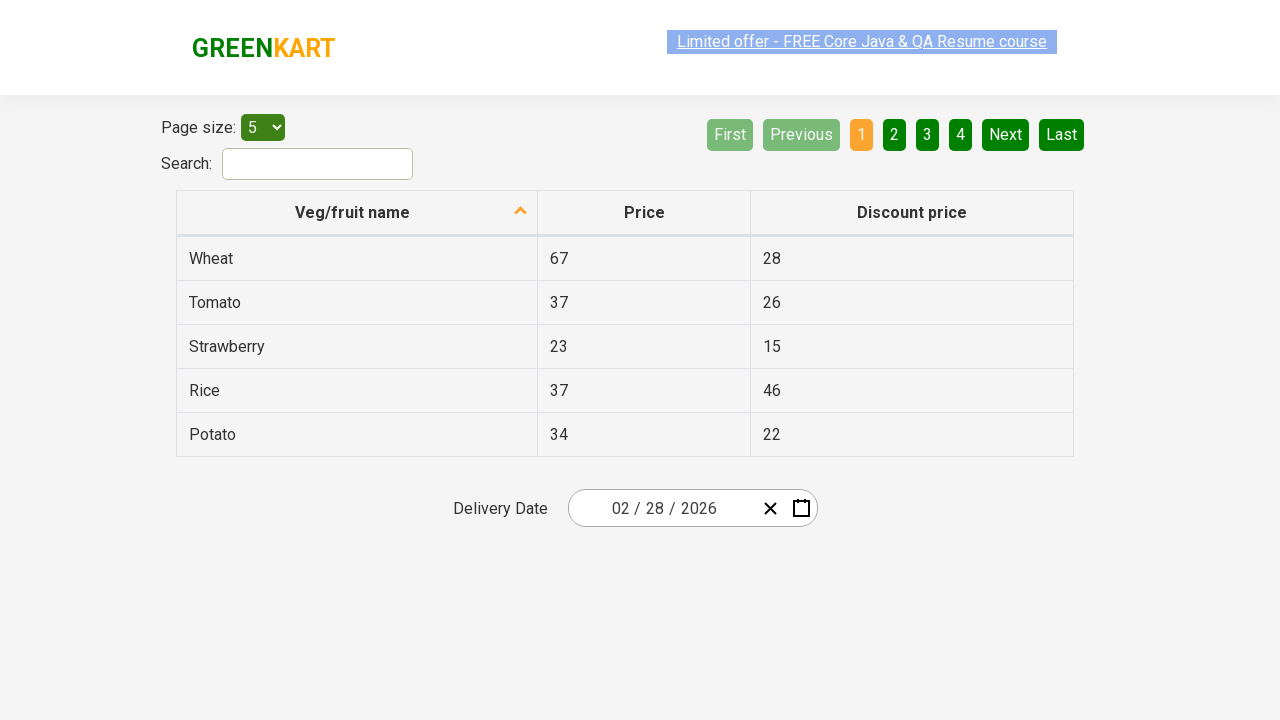

Waited for top deals table to load
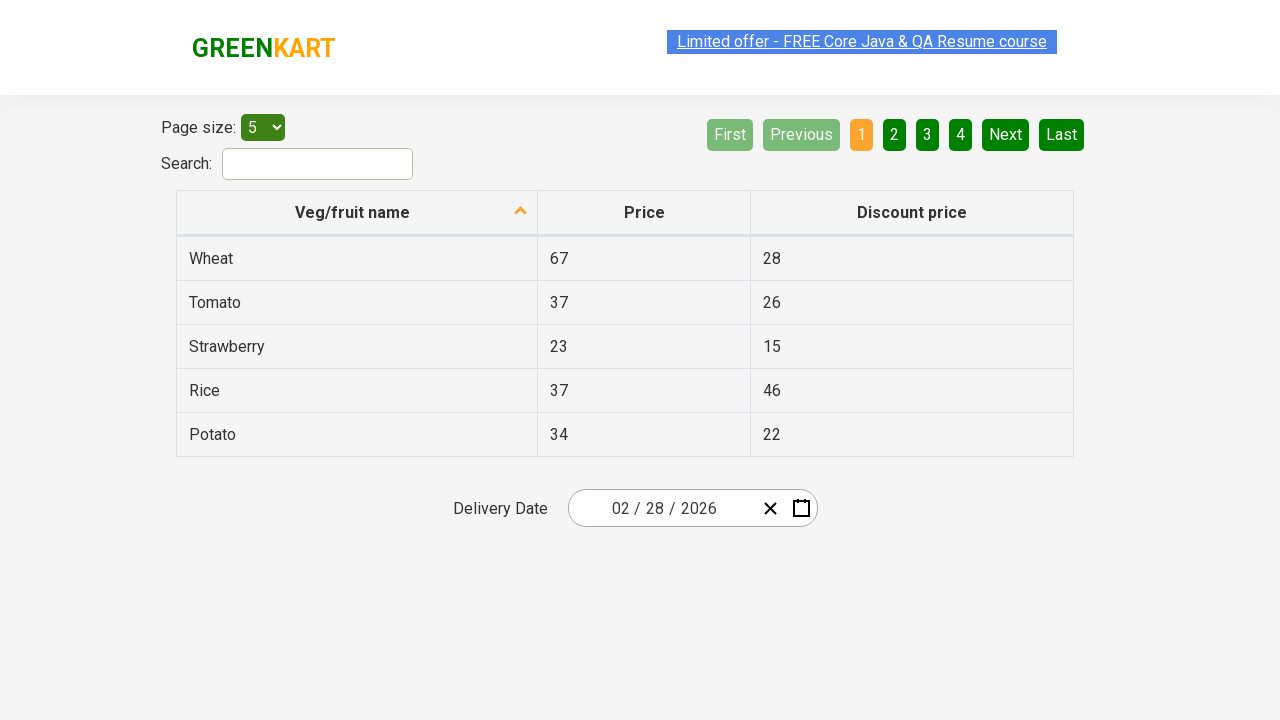

Clicked Next pagination button at (1006, 134) on a[aria-label="Next"]
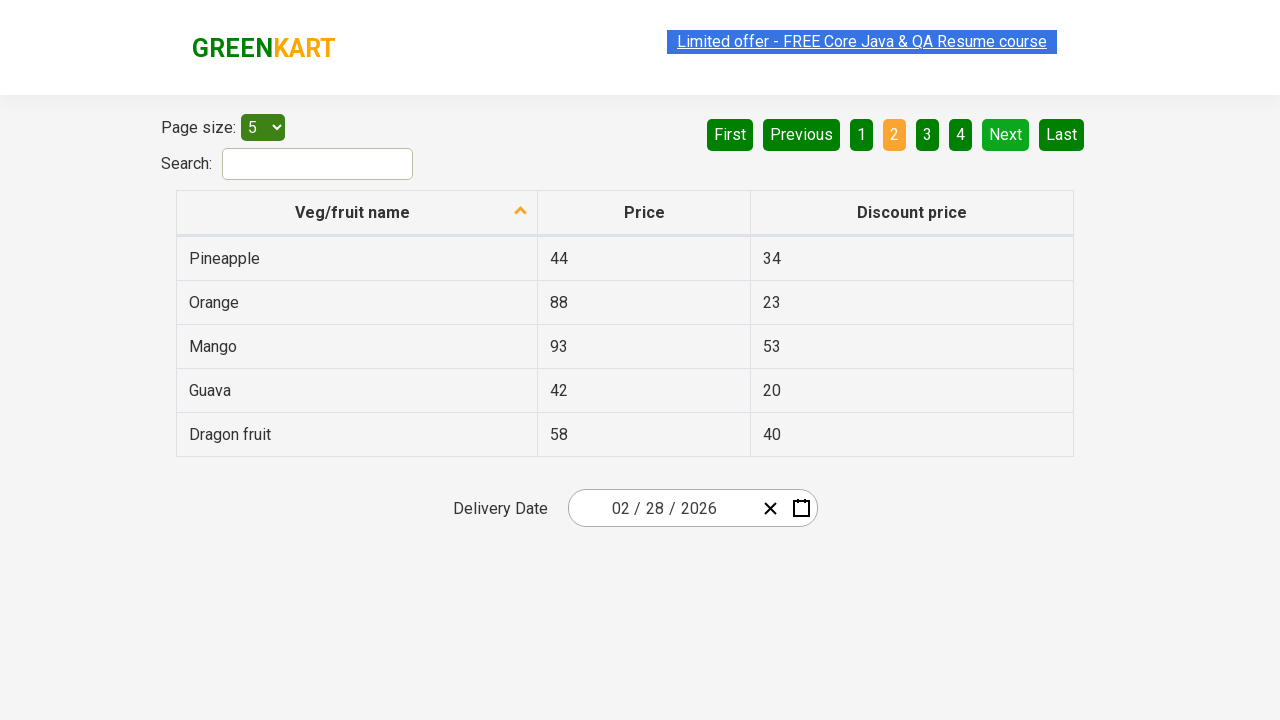

Waited 1 second for page to update after pagination
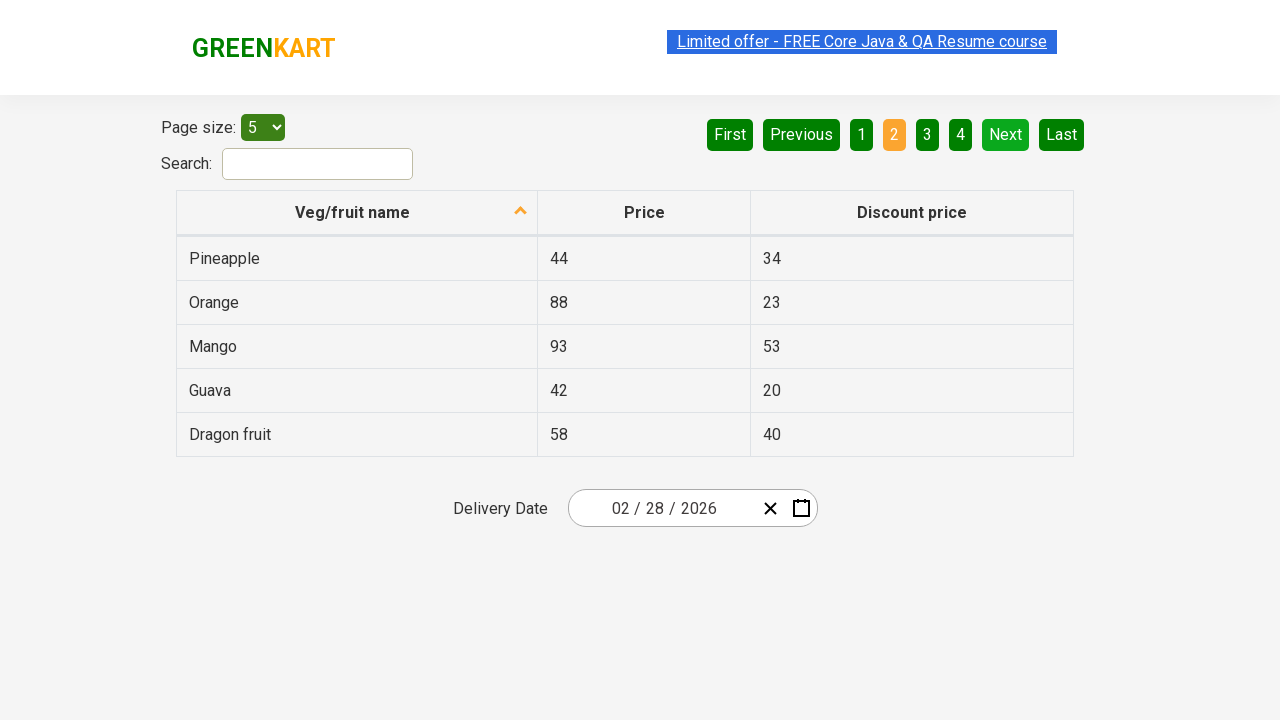

Located active pagination indicator
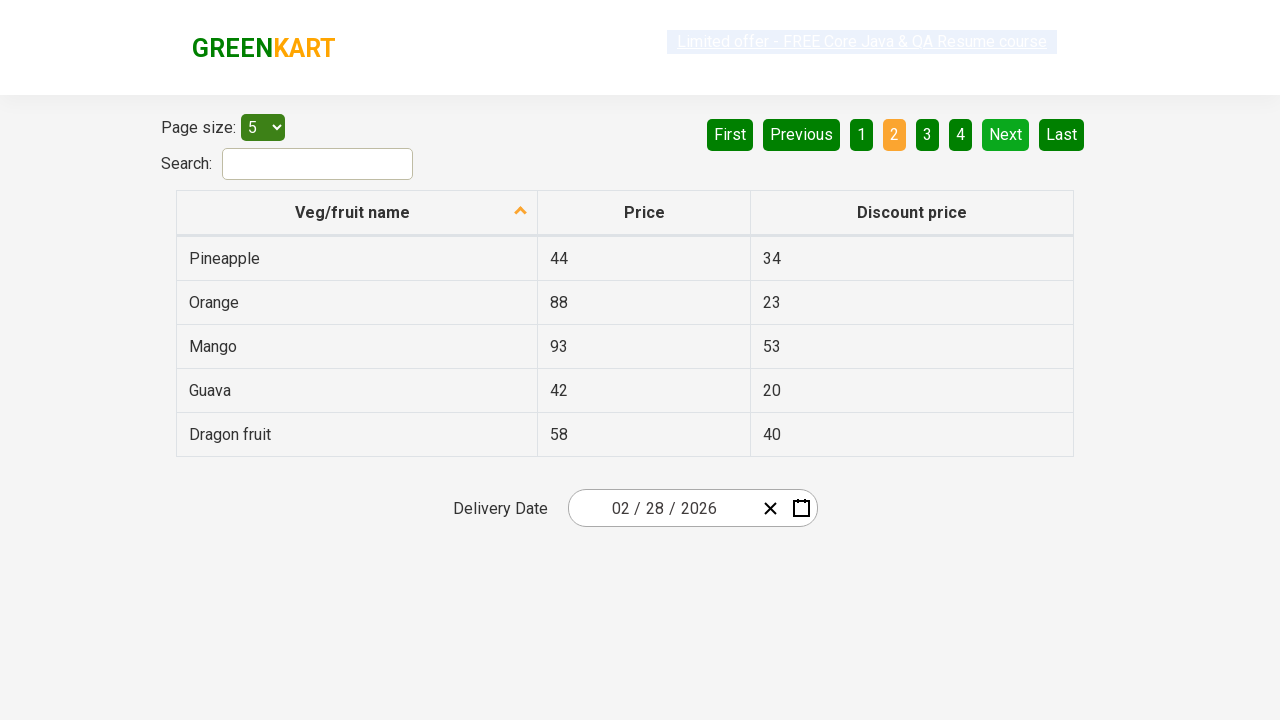

Verified active pagination indicator is visible
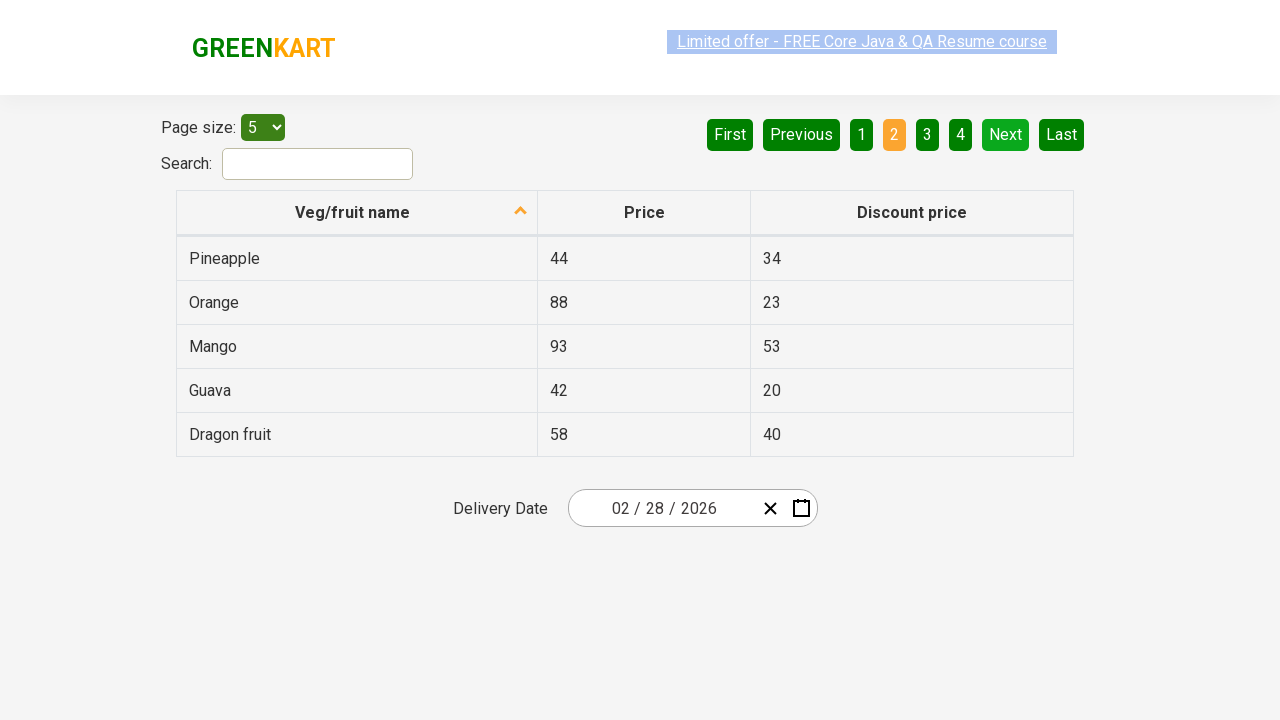

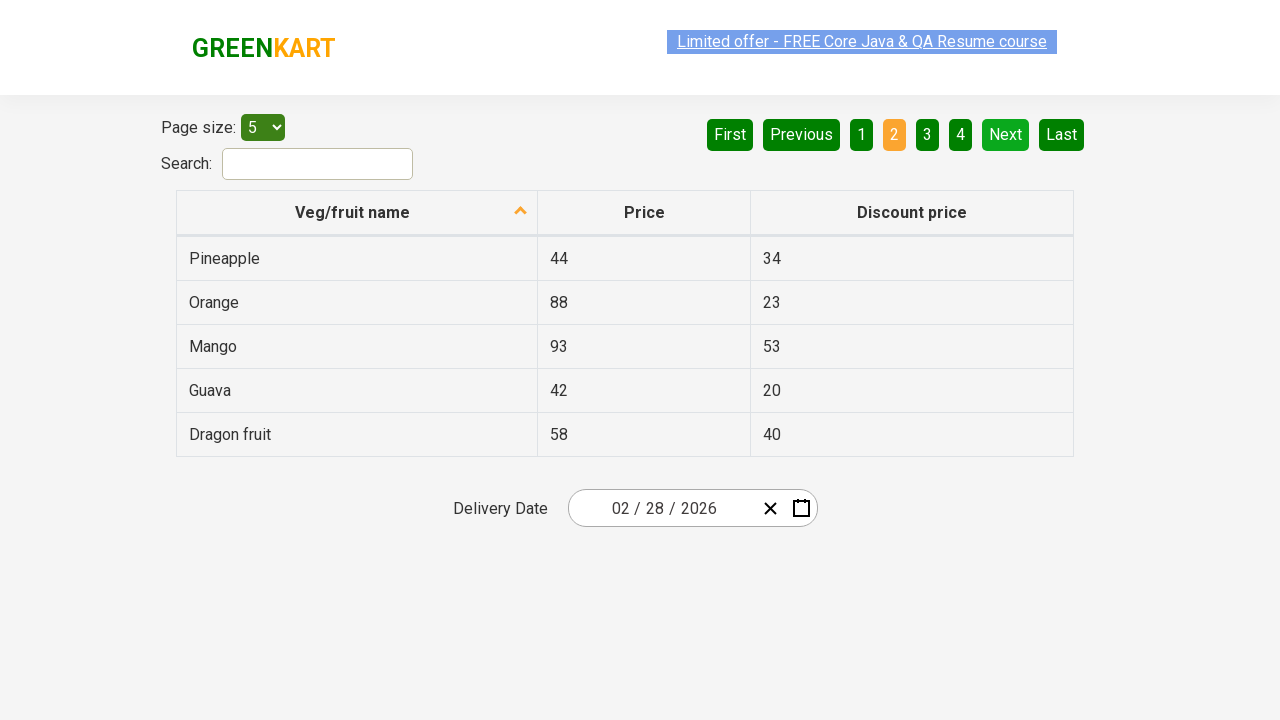